Tests drag and drop functionality on the jQuery UI droppable demo page by dragging a source element onto a target droppable element within an iframe

Starting URL: https://jqueryui.com/droppable/

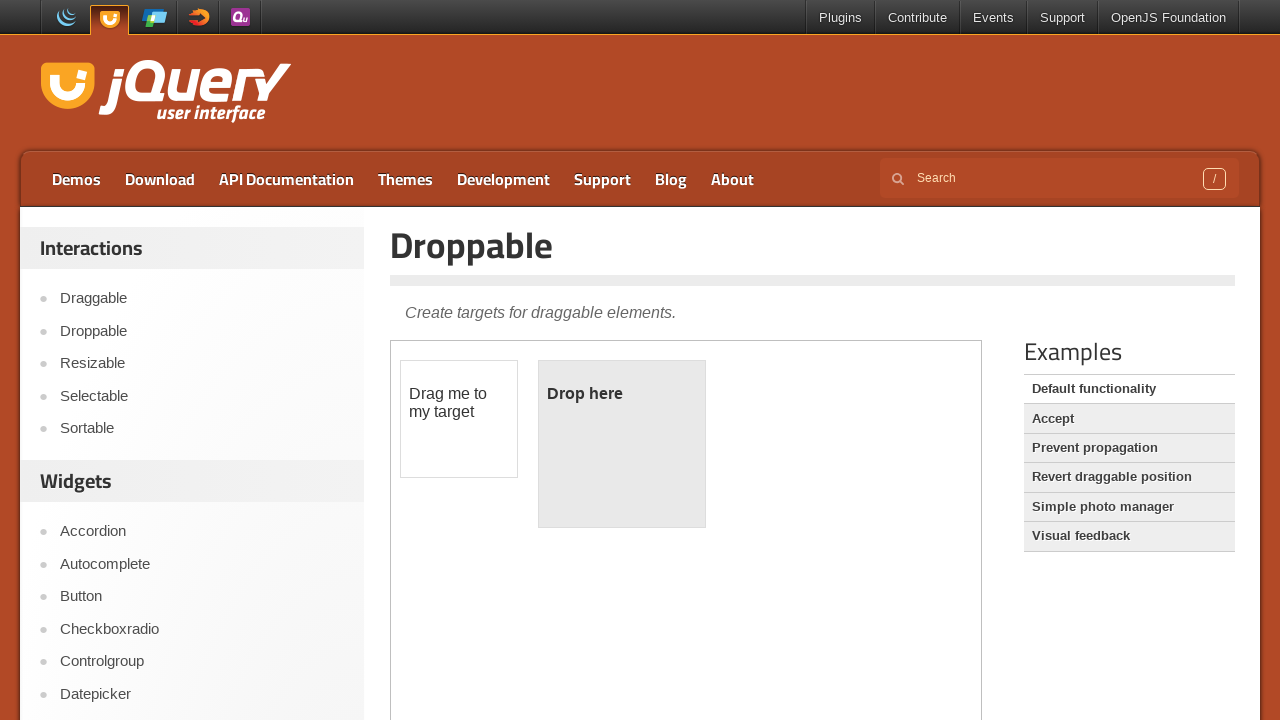

Located the demo iframe containing the droppable example
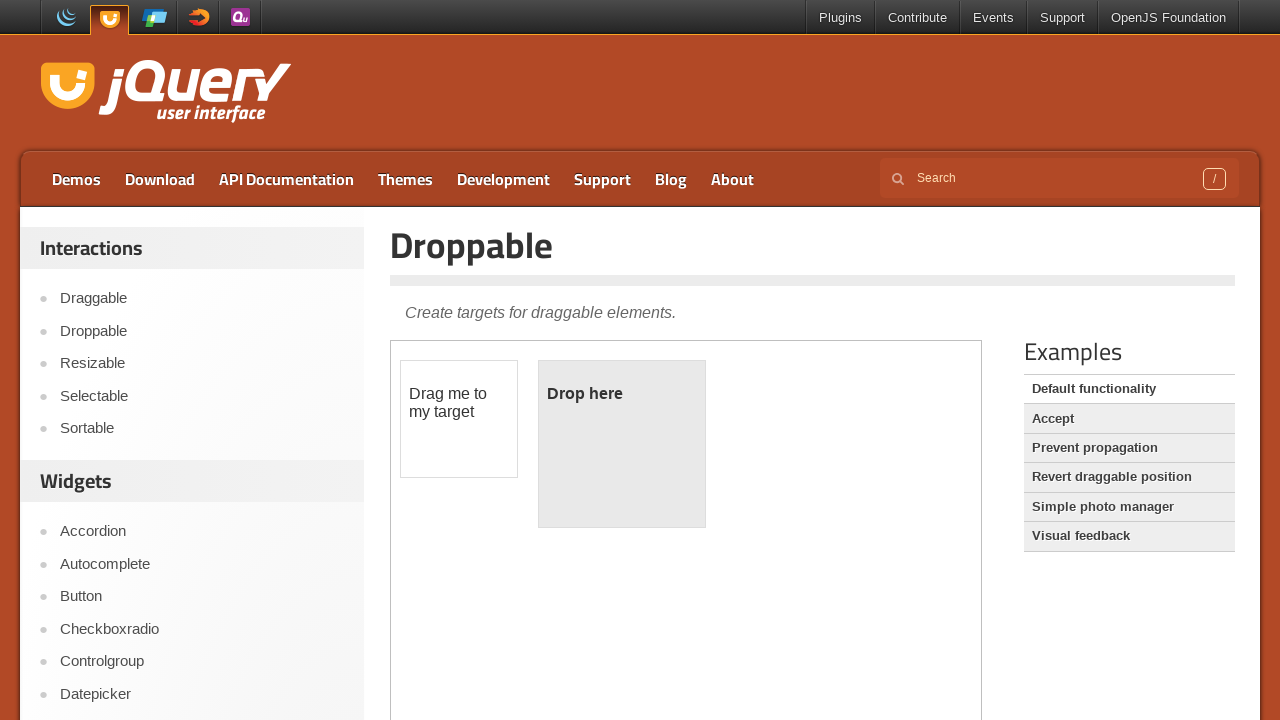

Located the draggable source element within the iframe
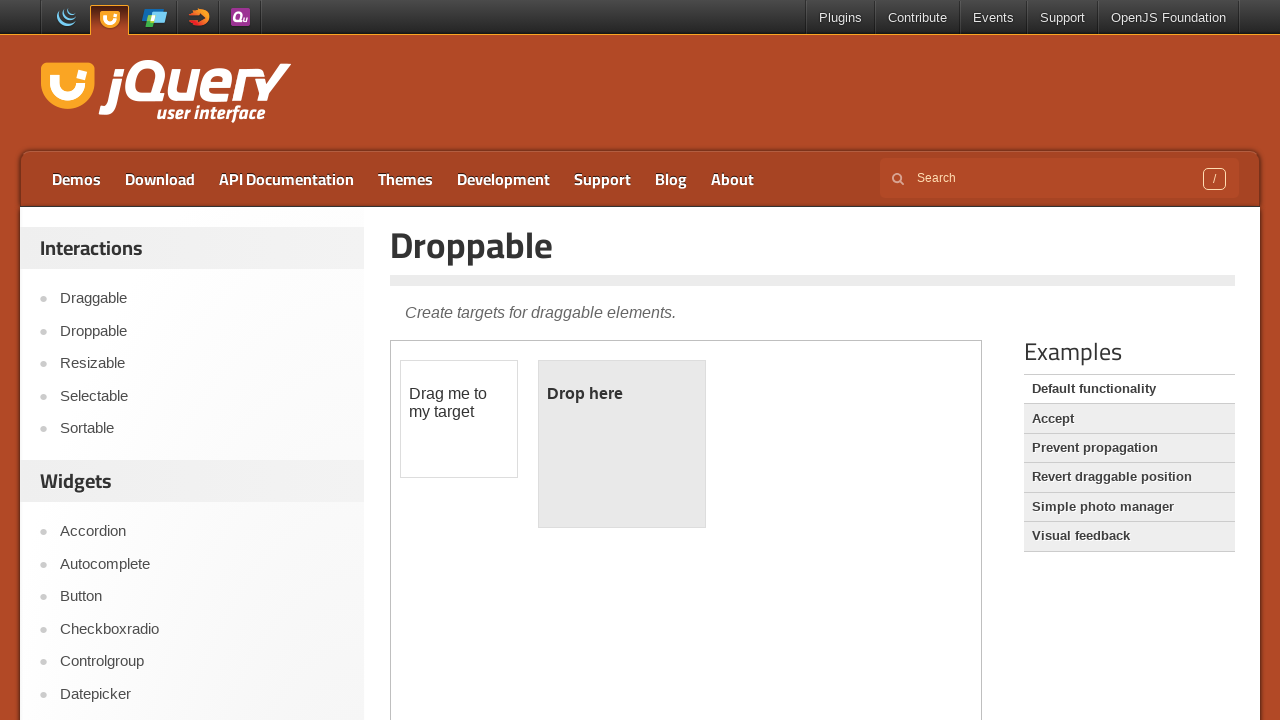

Located the droppable target element within the iframe
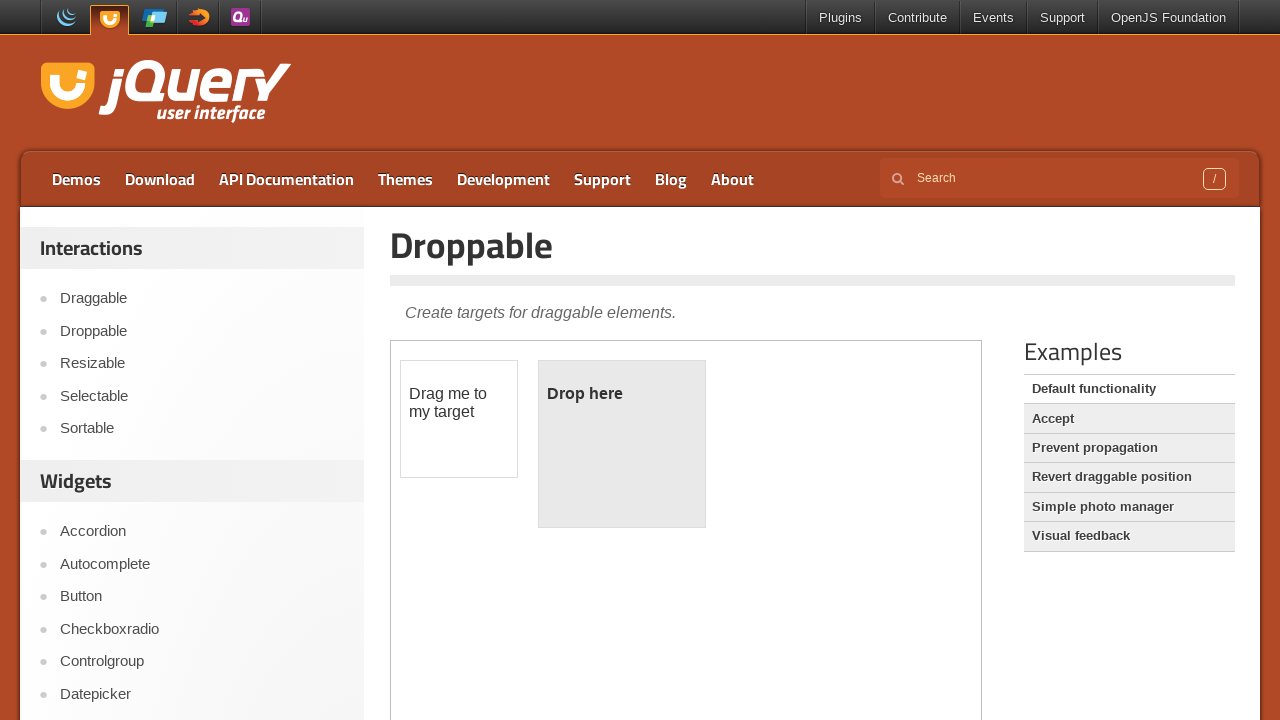

Dragged source element onto target droppable element at (622, 444)
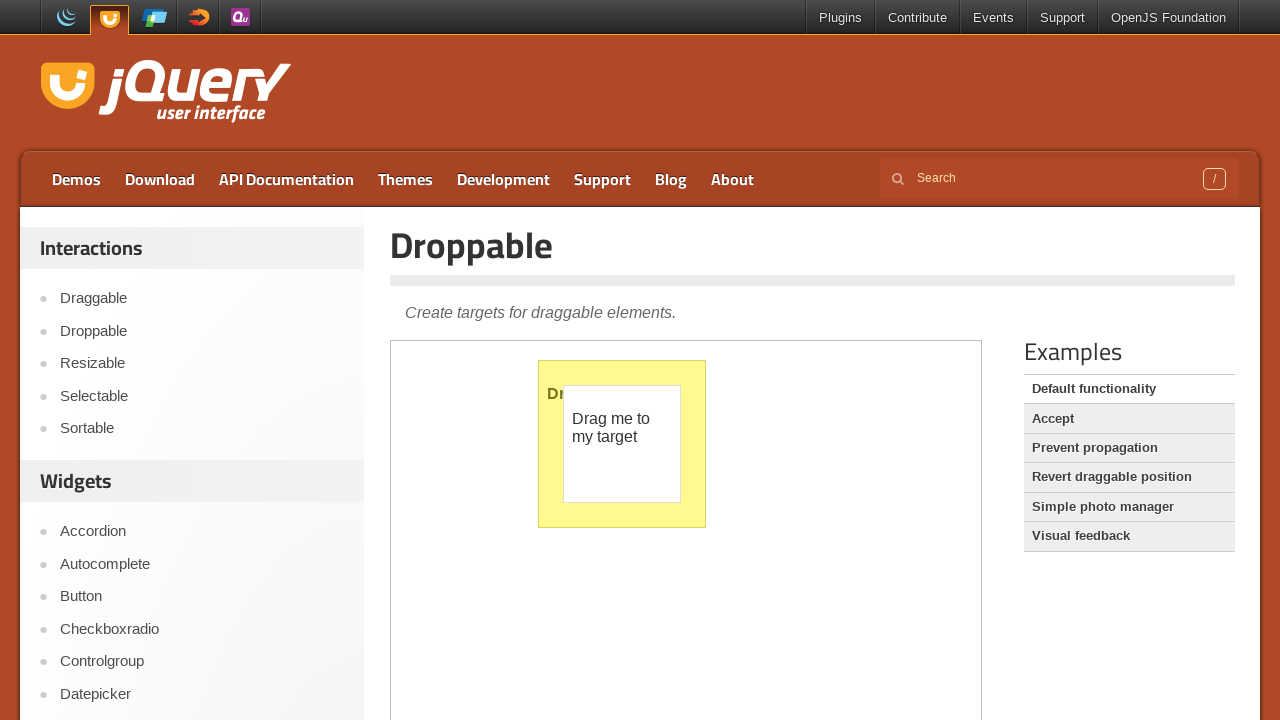

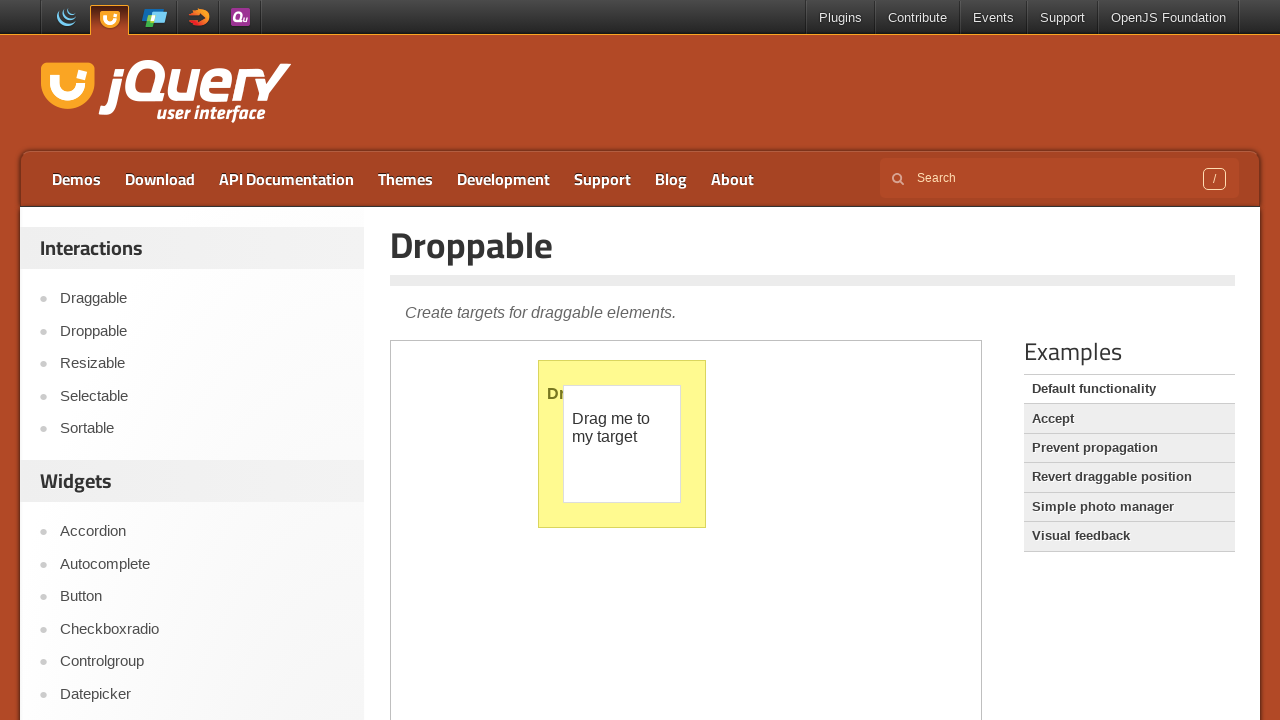